Tests the book search functionality by entering a search term and verifying the correct book appears in the results

Starting URL: https://demoqa.com/books

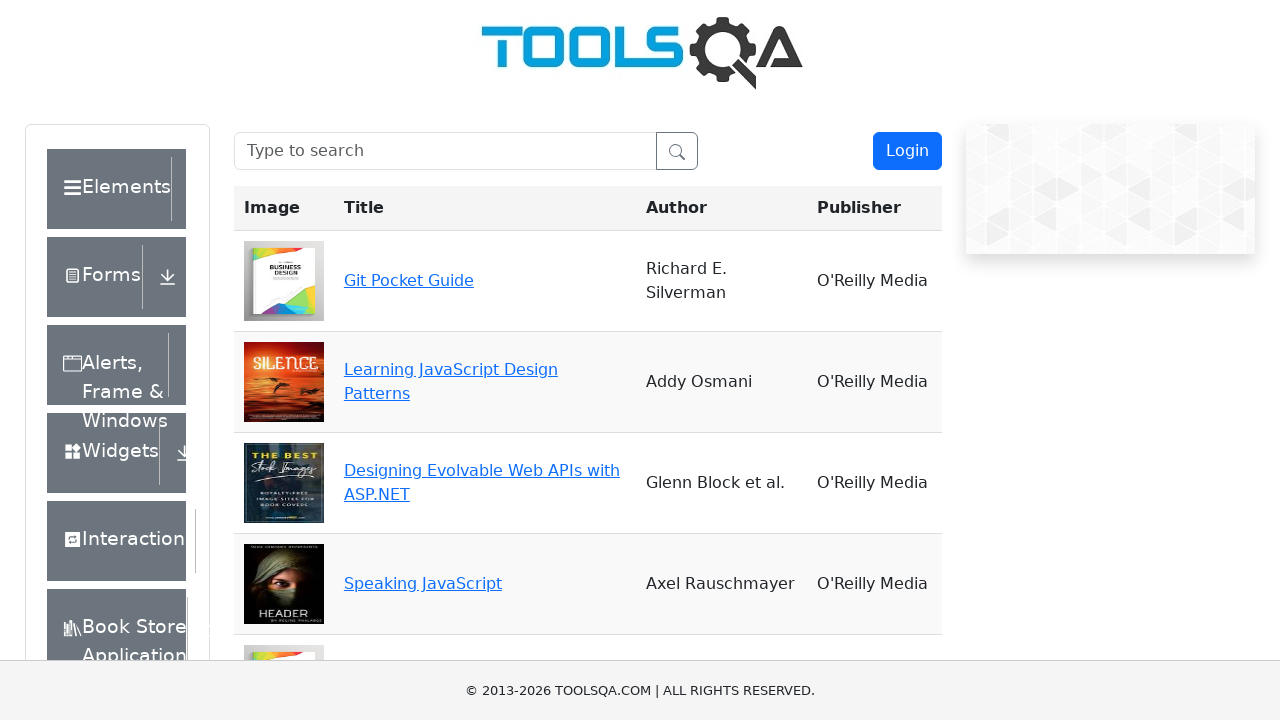

Filled search box with 'Git' on #searchBox
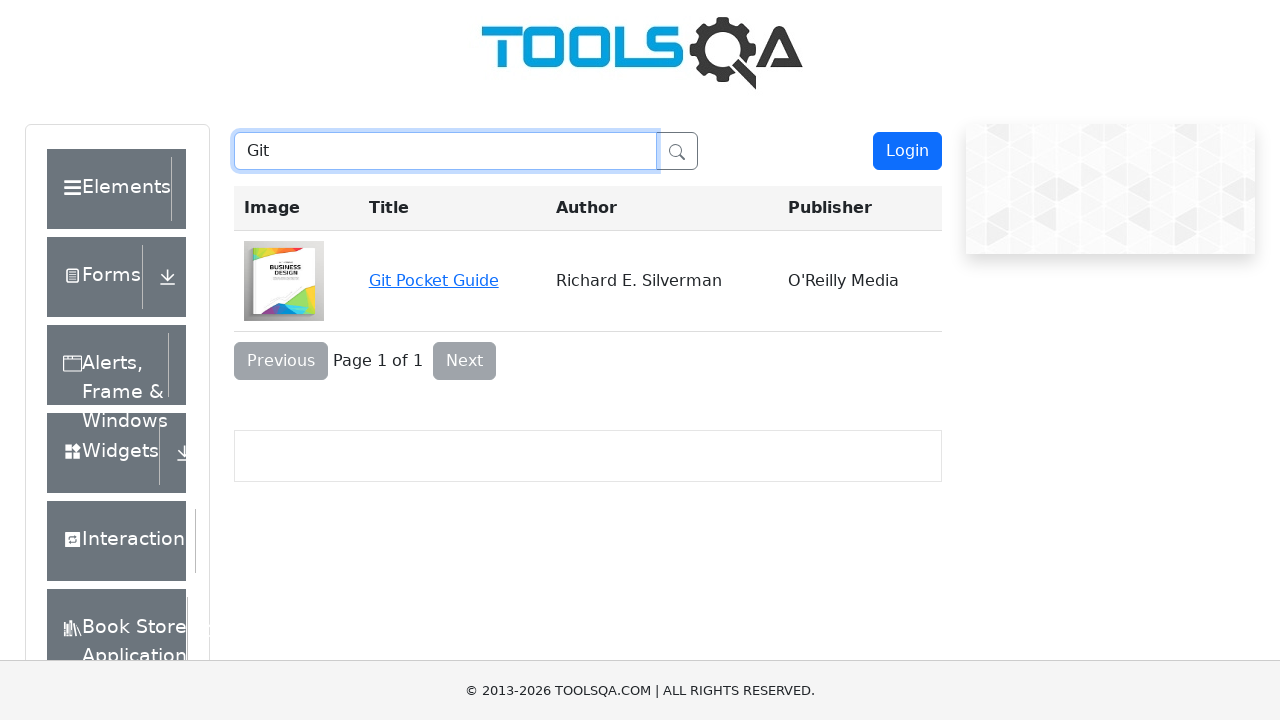

Git Pocket Guide book appeared in search results
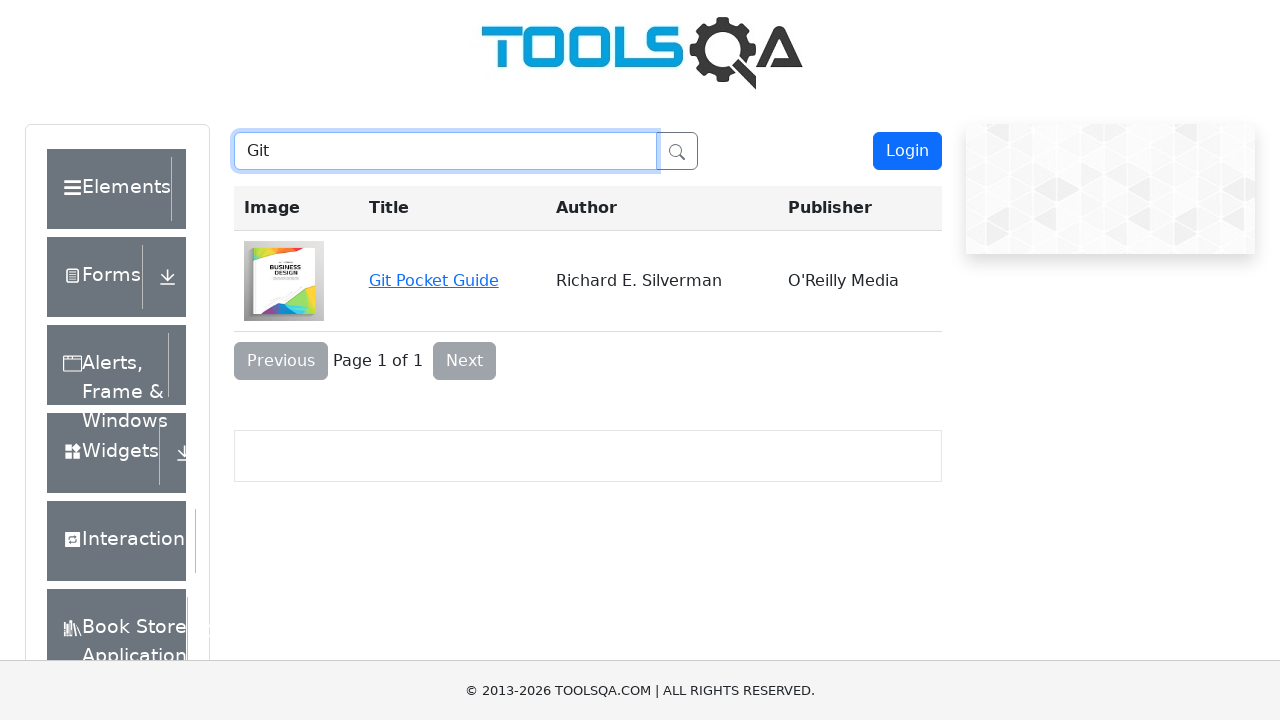

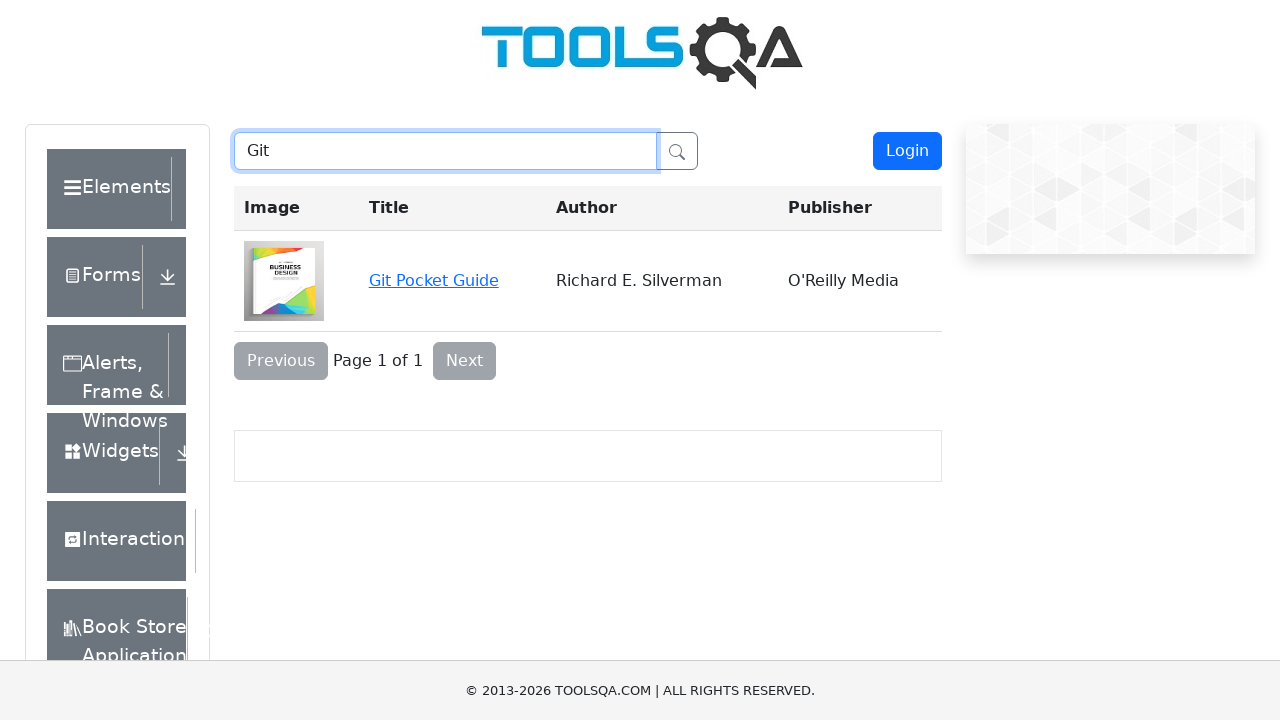